Tests filling a phone number input field on a practice automation website

Starting URL: https://testautomationpractice.blogspot.com/

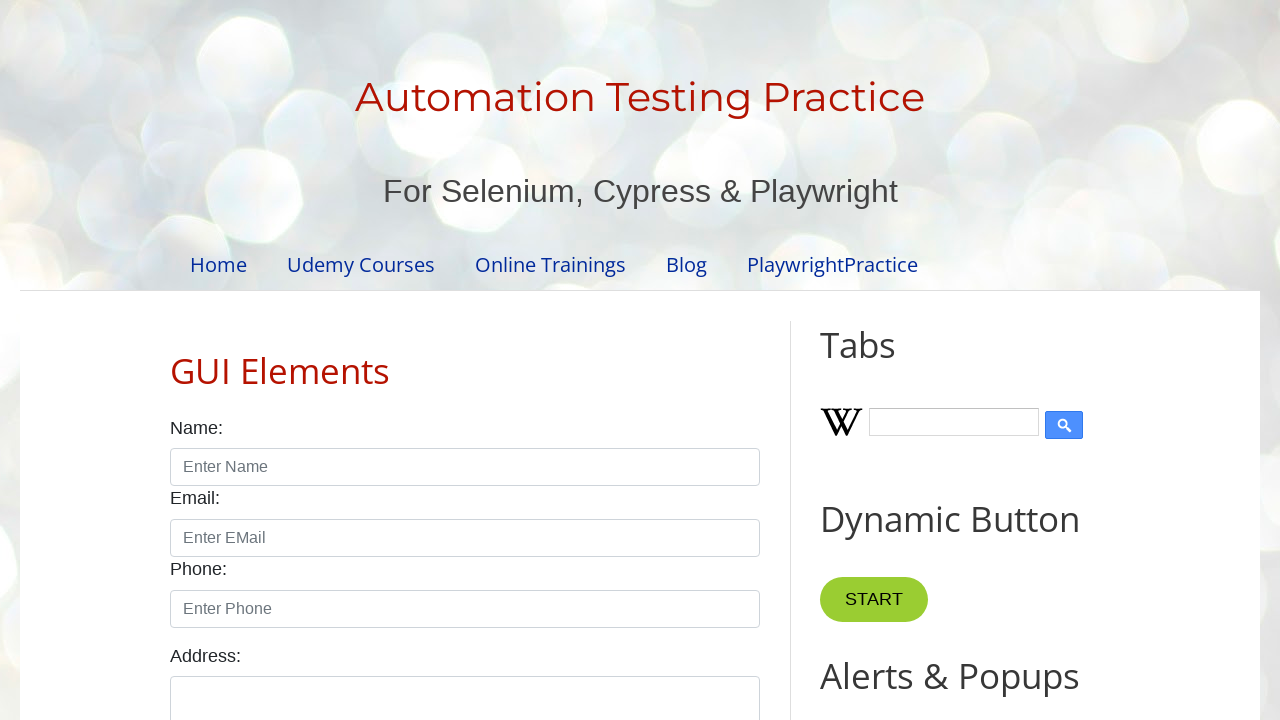

Filled phone number input field with '1234567890' on xpath=//input[@id='phone']
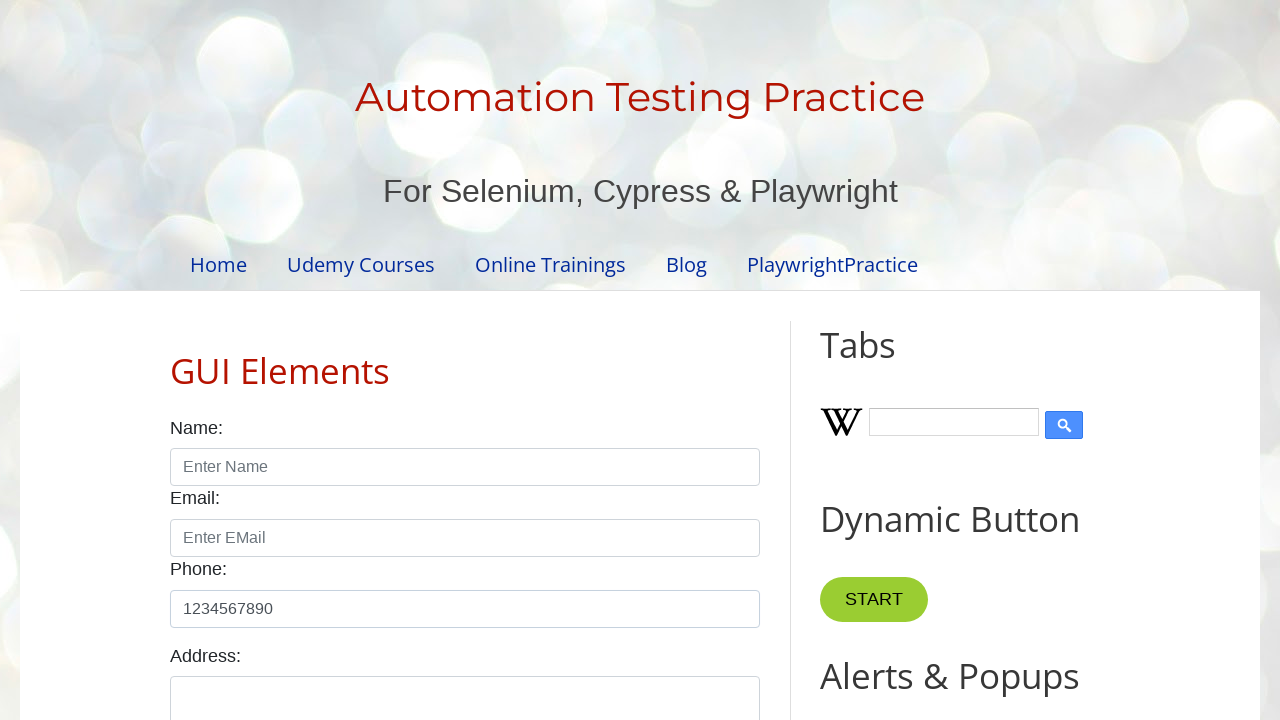

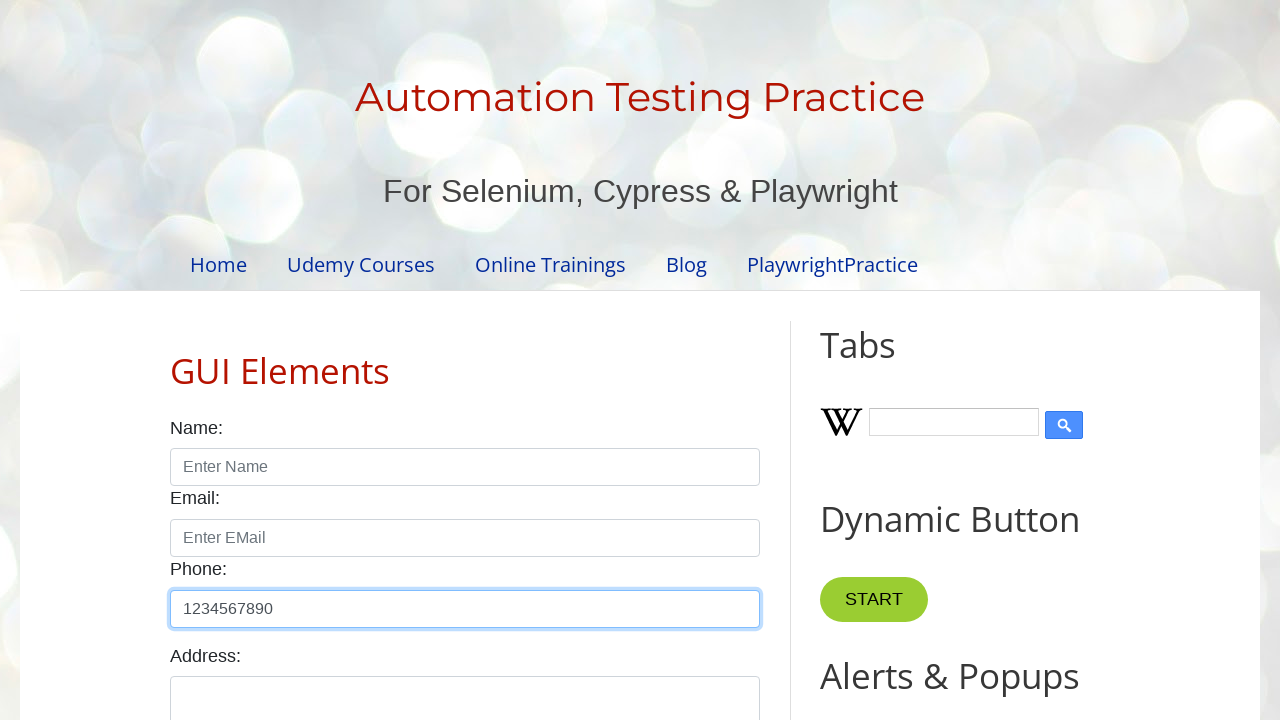